Tests checkbox handling functionality by finding all checkboxes on a form and selectively clicking specific checkboxes (Tuesday and Saturday) based on their ID attributes.

Starting URL: https://testautomationpractice.blogspot.com/

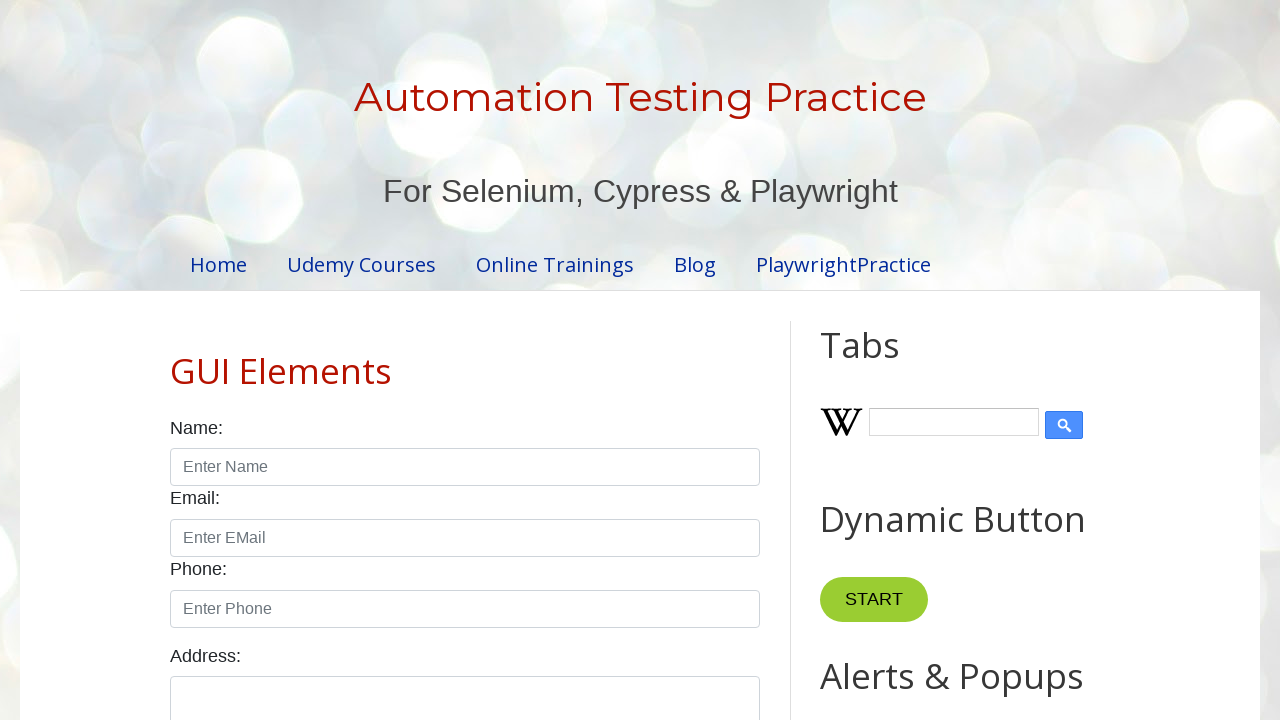

Waited 2 seconds for page to load
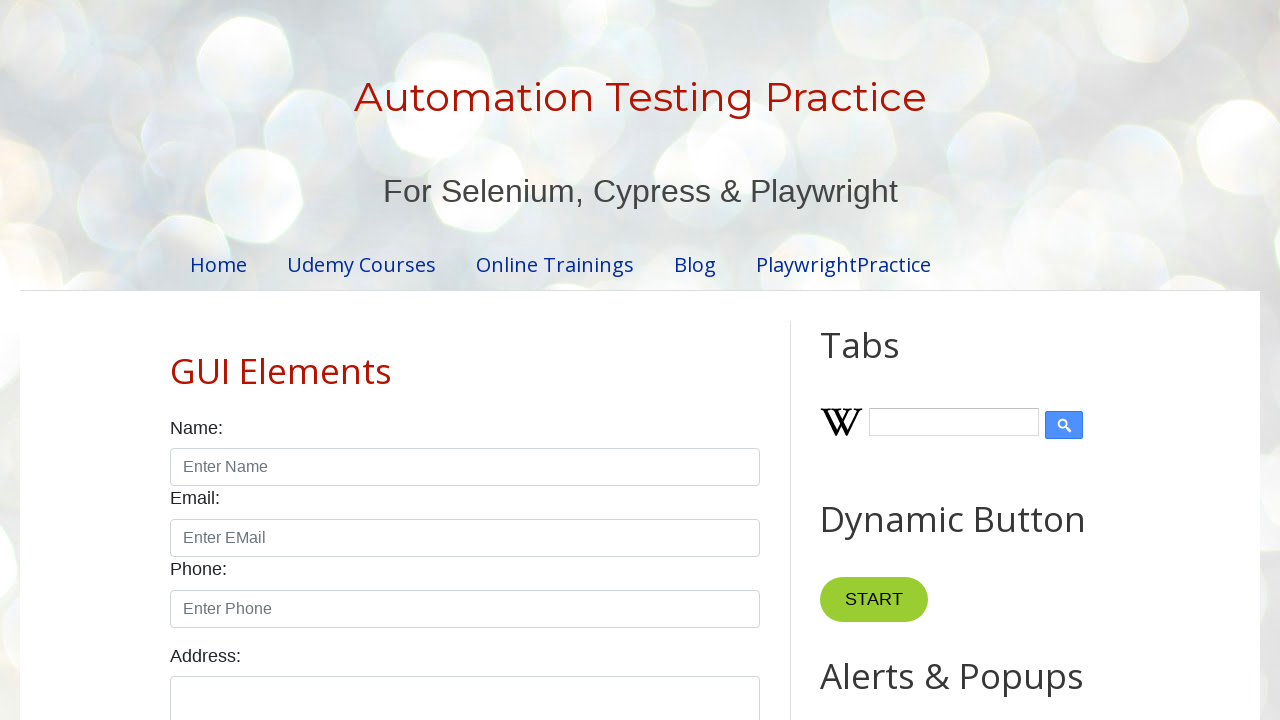

Located all checkboxes with form-check-input class
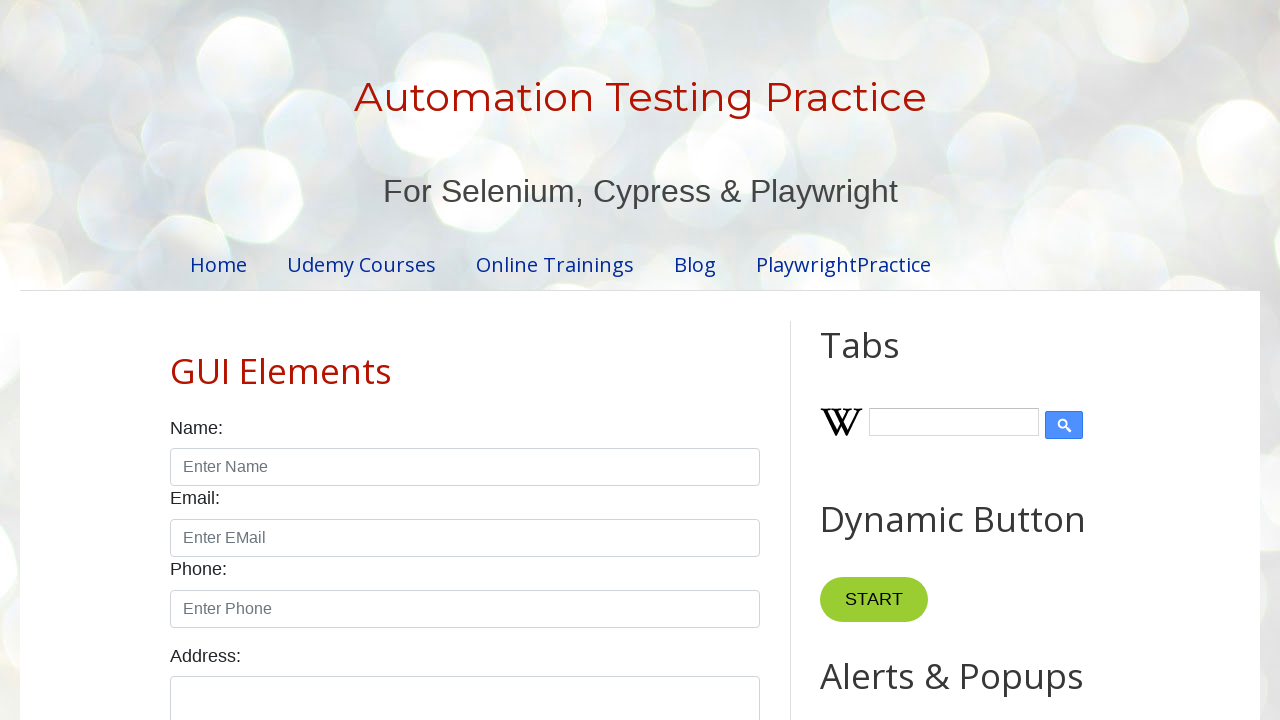

Found 7 checkboxes on the form
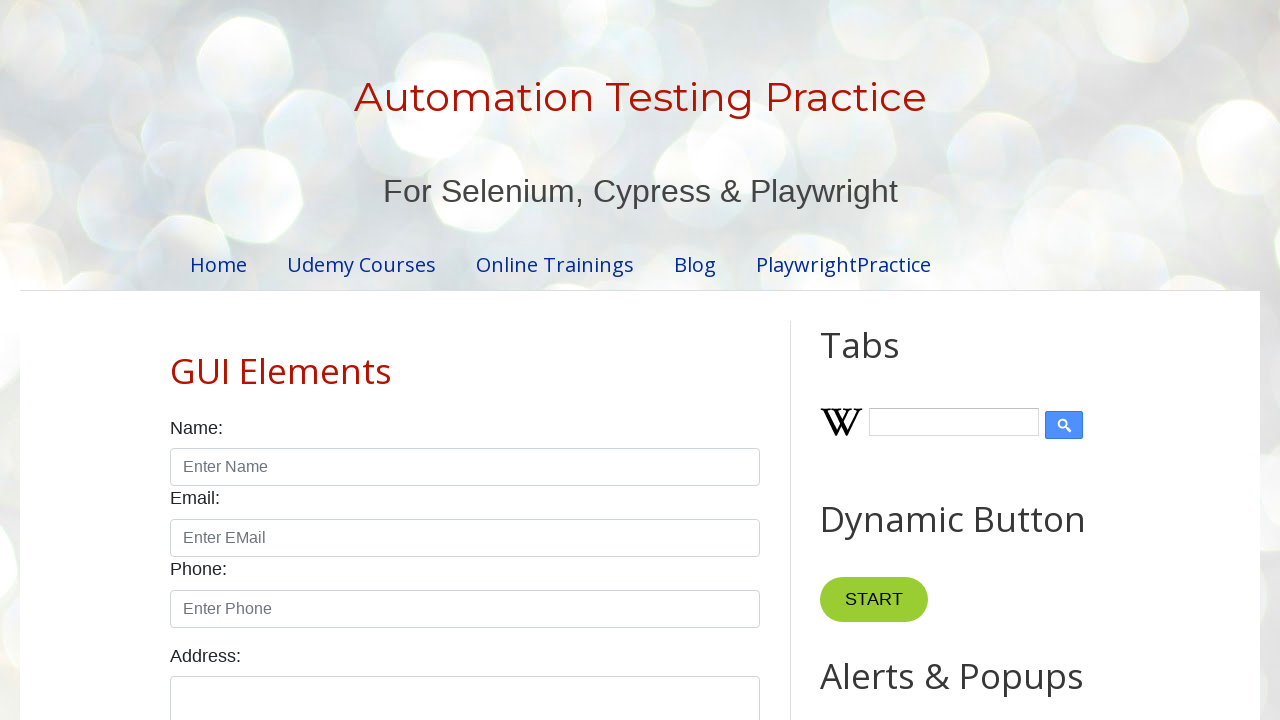

Clicked checkbox with ID 'tuesday' at (372, 360) on input.form-check-input[type='checkbox'] >> nth=2
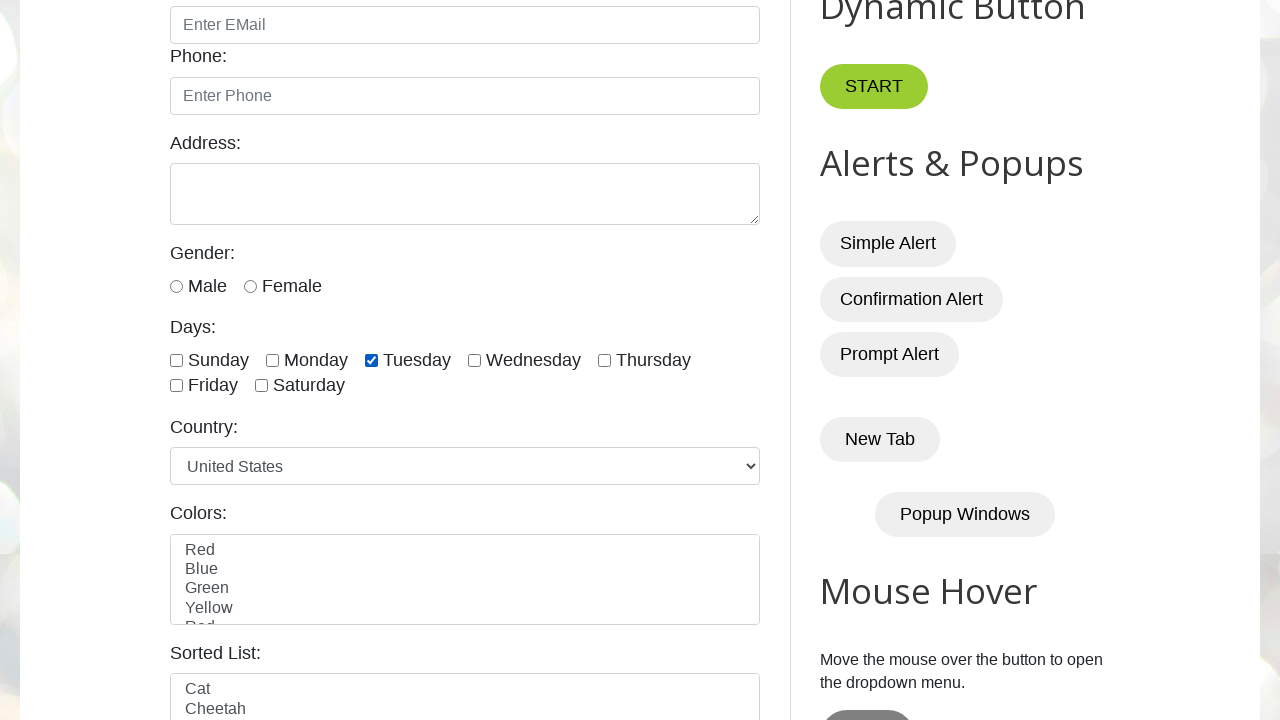

Clicked checkbox with ID 'saturday' at (262, 386) on input.form-check-input[type='checkbox'] >> nth=6
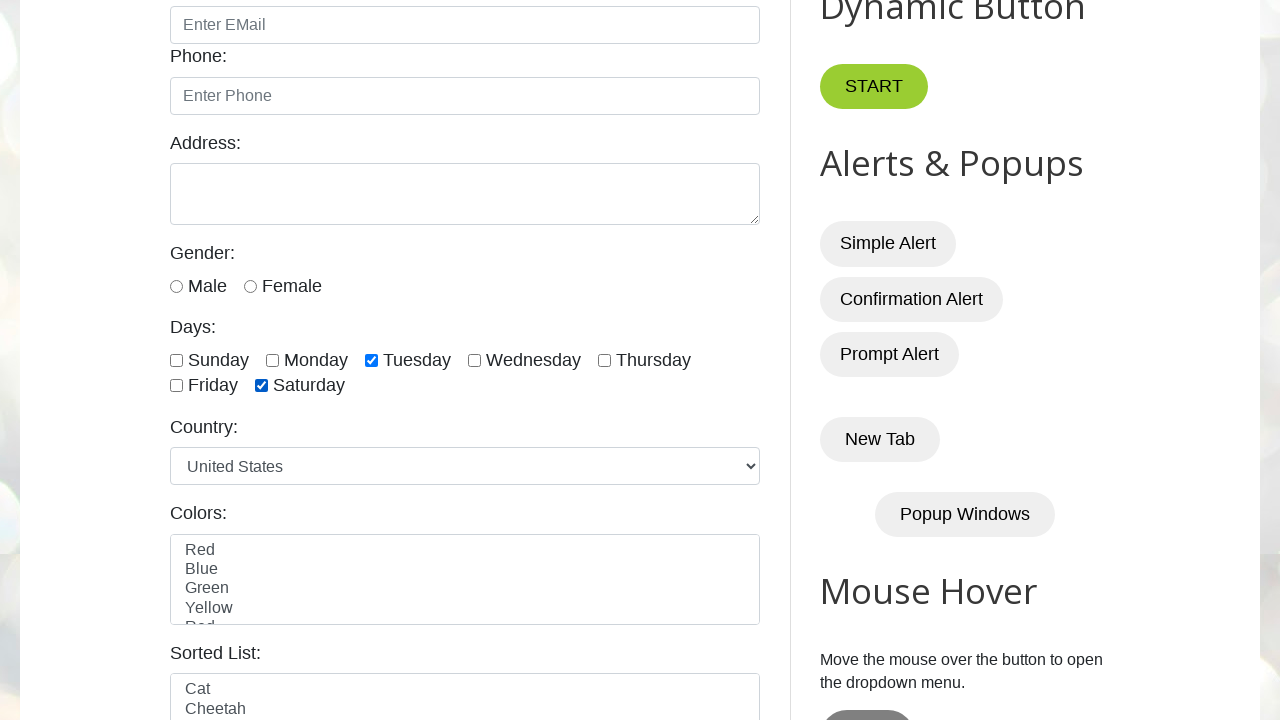

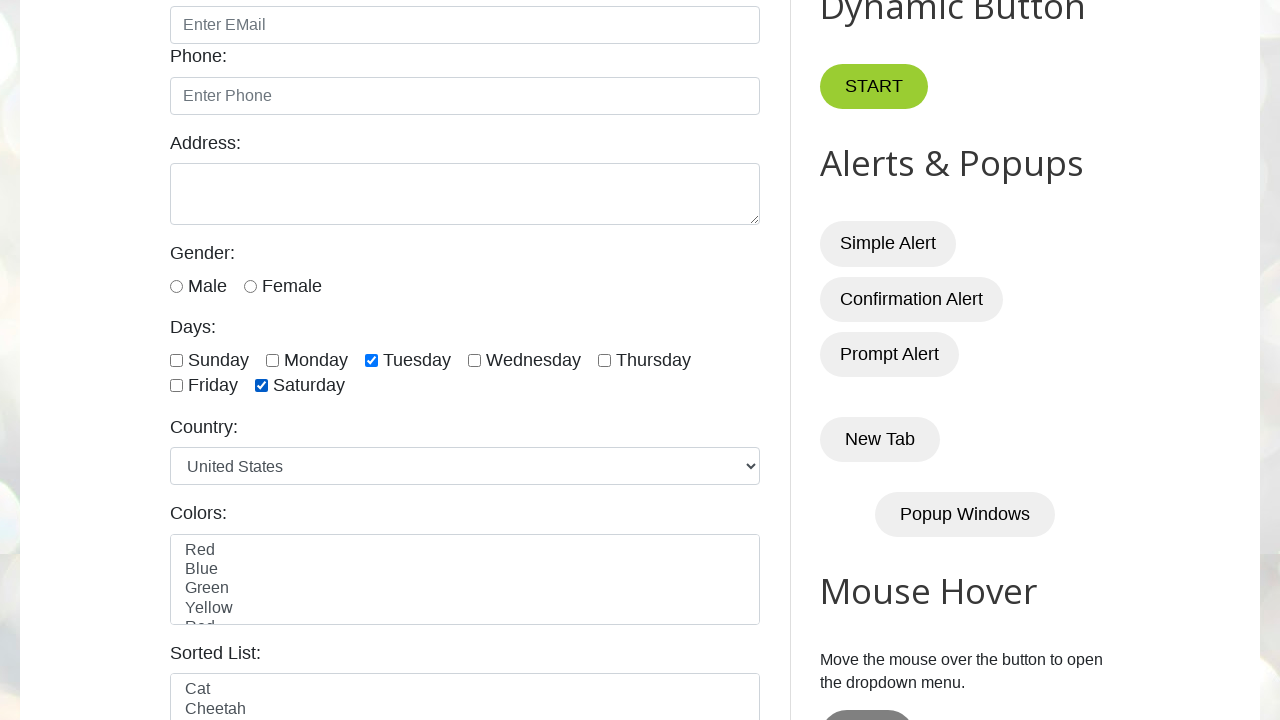